Tests single window handling by clicking a link to switch to the "Separate" tab section, opening a new window, navigating to the about page in that window, then closing it.

Starting URL: https://demo.automationtesting.in/Windows.html

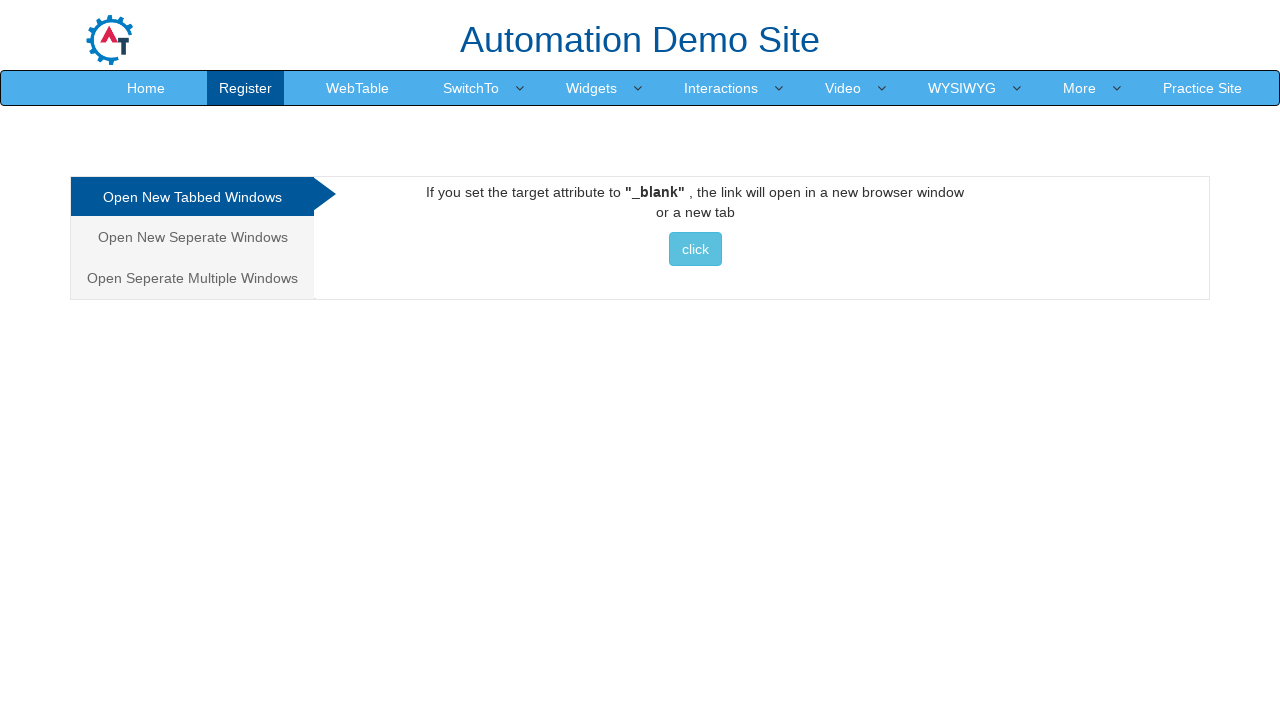

Clicked on the 'Separate' tab section at (192, 237) on .analystic[href="#Seperate"]
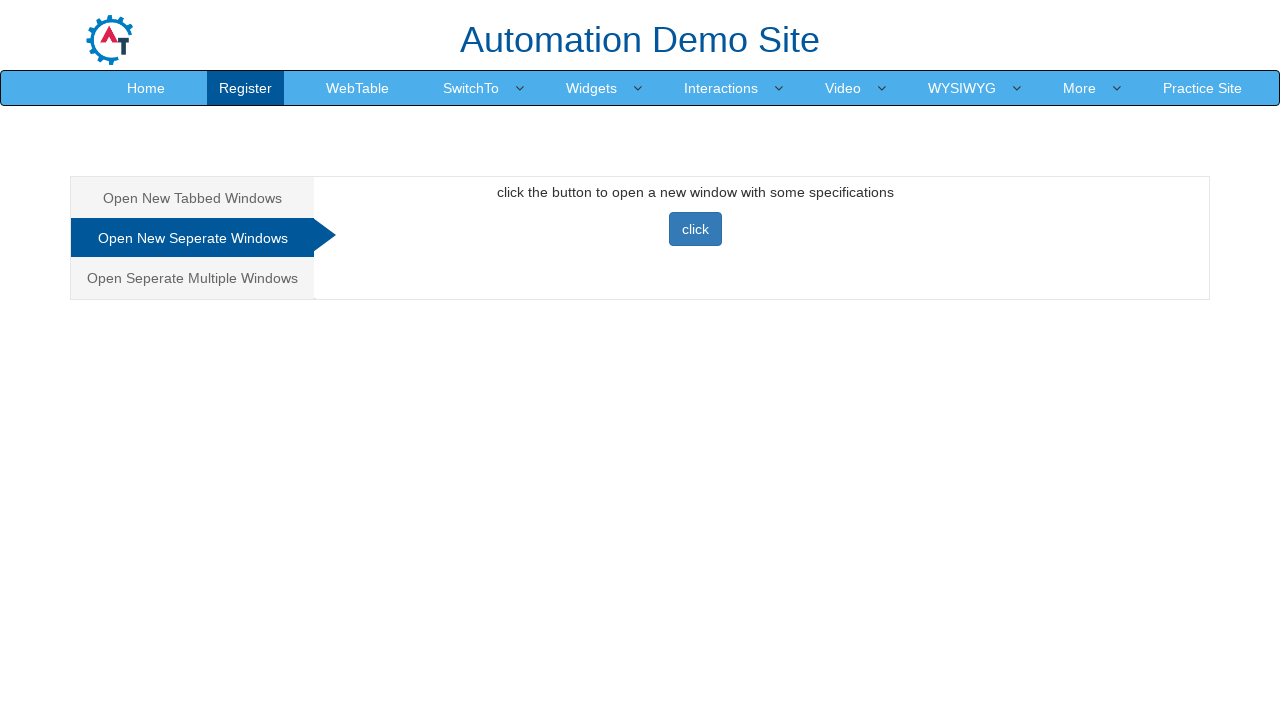

Opened a new window by clicking the newwindow button at (695, 229) on [onclick="newwindow()"]
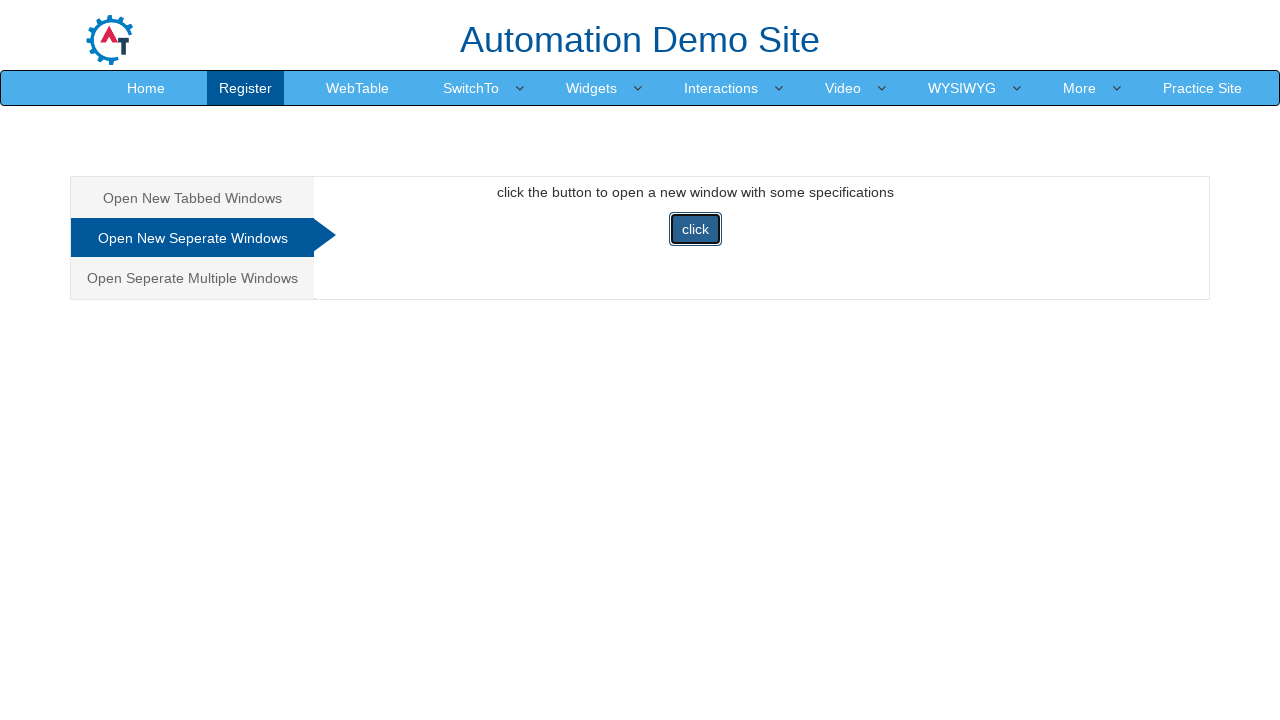

New window finished loading
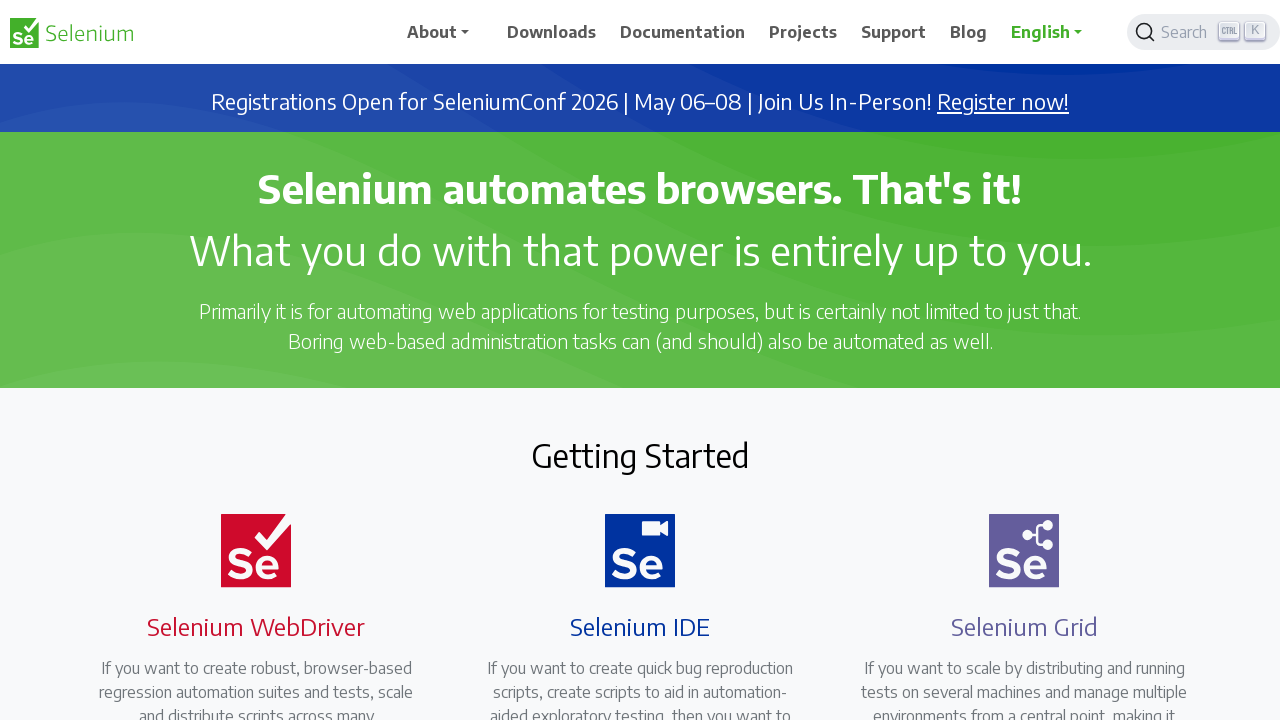

Clicked navbar dropdown in new window at (445, 32) on #navbarDropdown
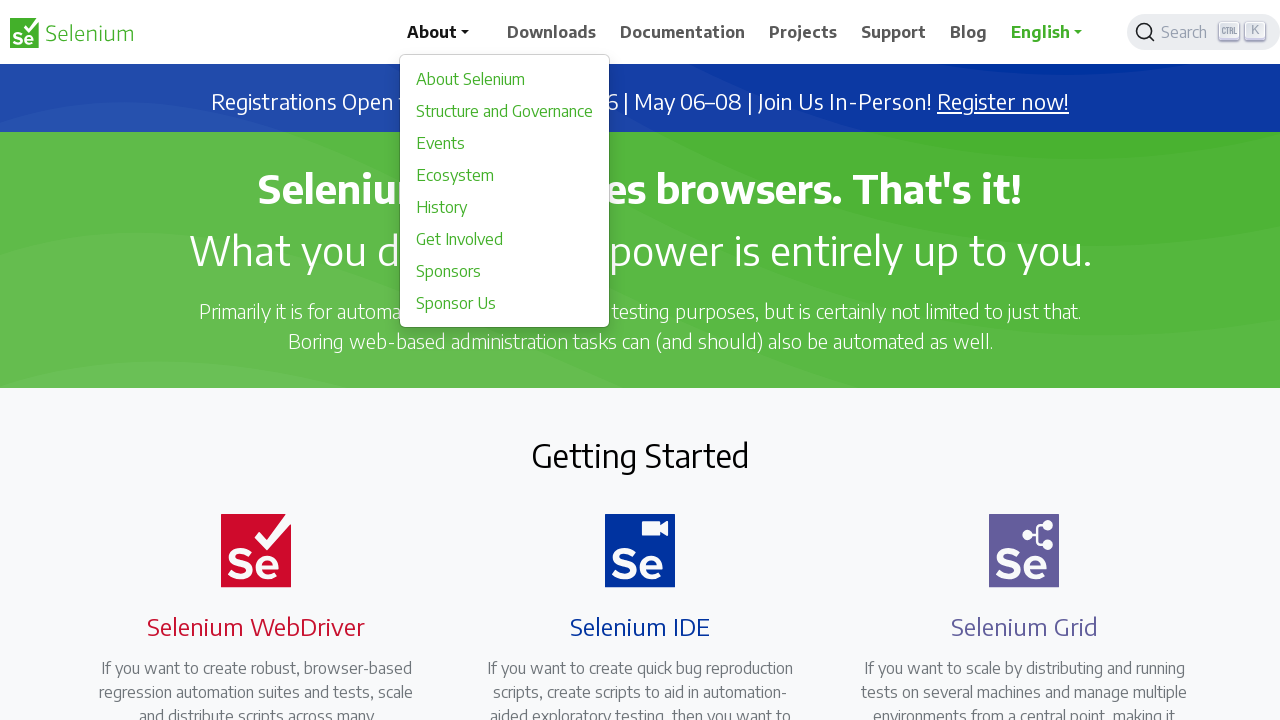

Clicked about link in new window at (505, 79) on div a[href="/about"]
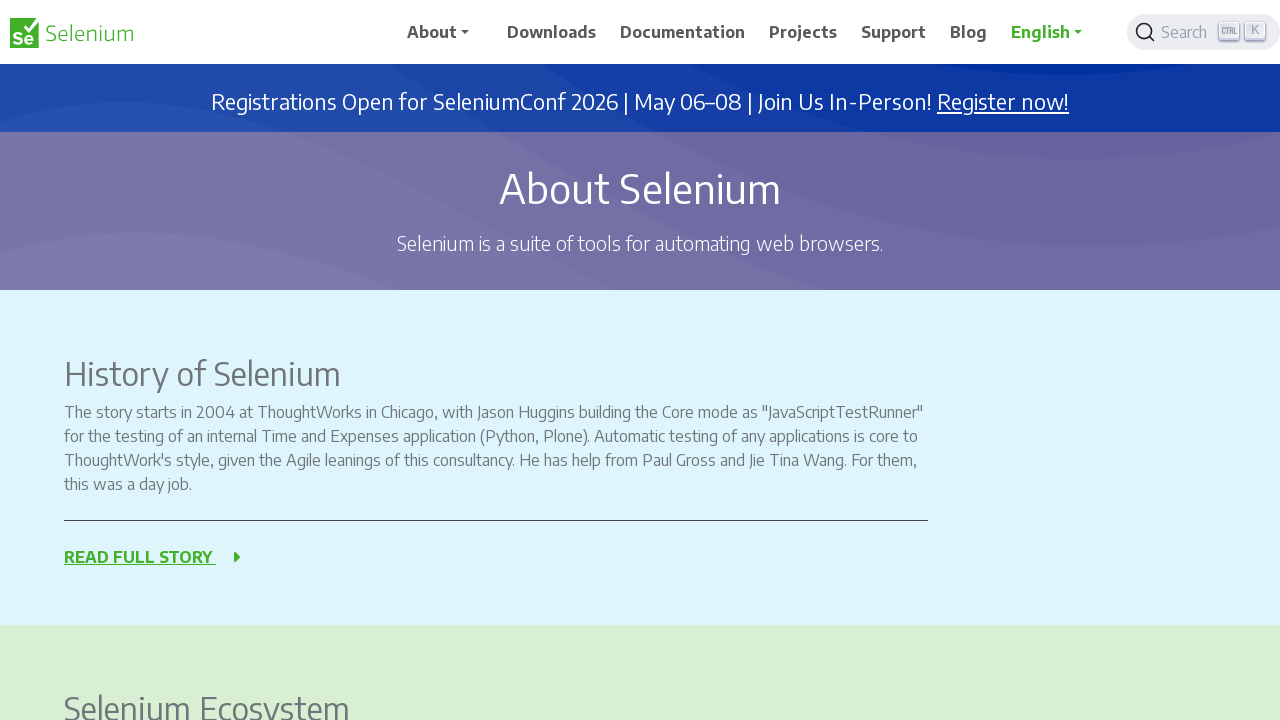

Navigation to about page completed in new window
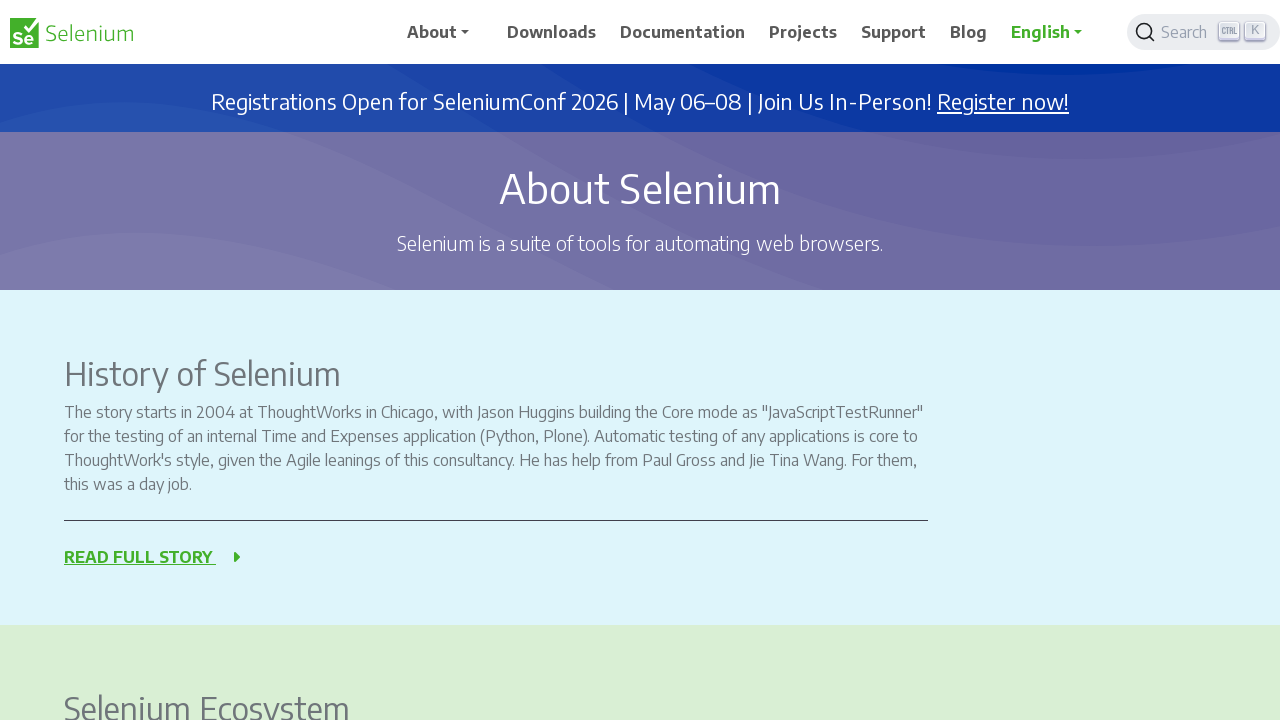

Closed the new window
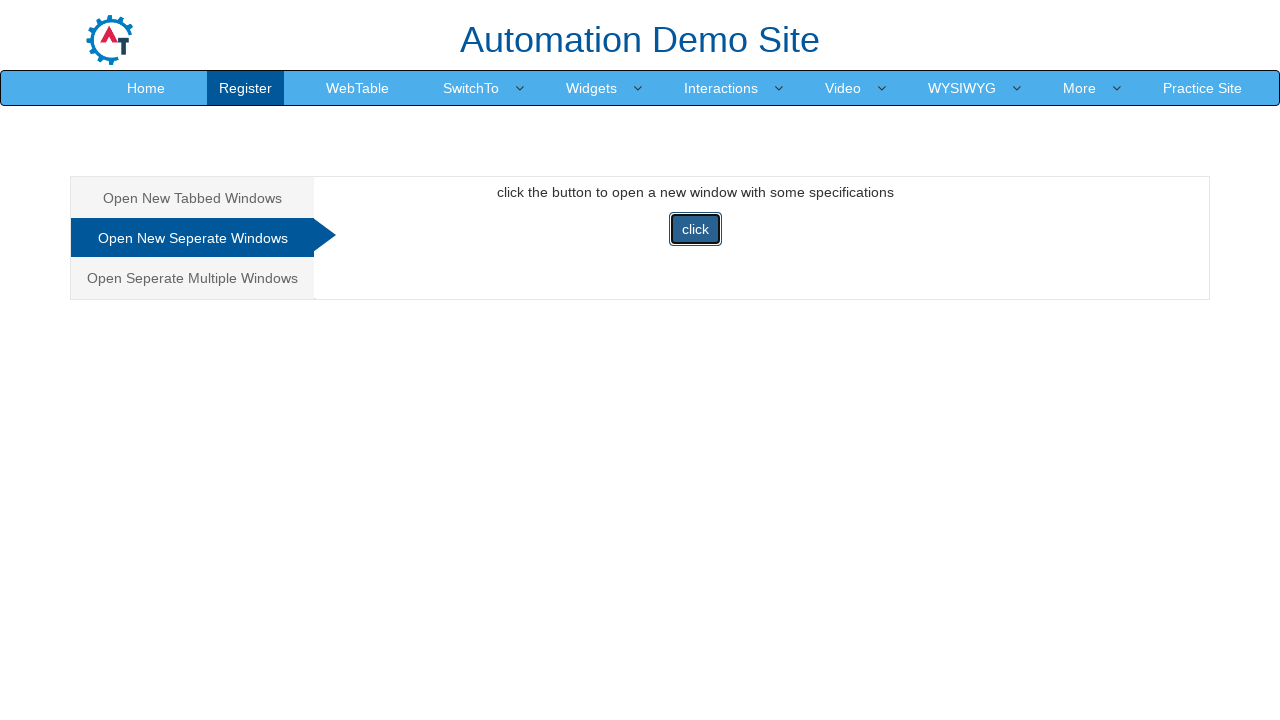

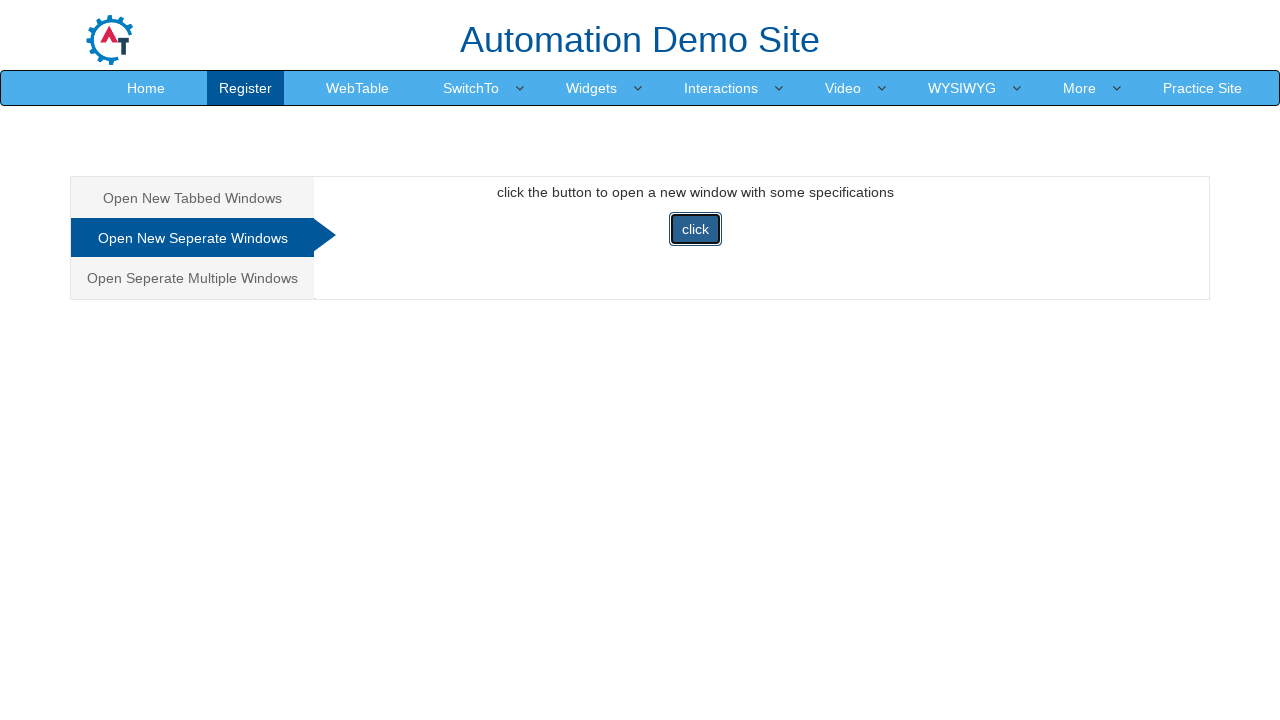